Navigates to OpenSea homepage and maximizes the browser window. This is a minimal test that simply loads the main page.

Starting URL: https://opensea.io/

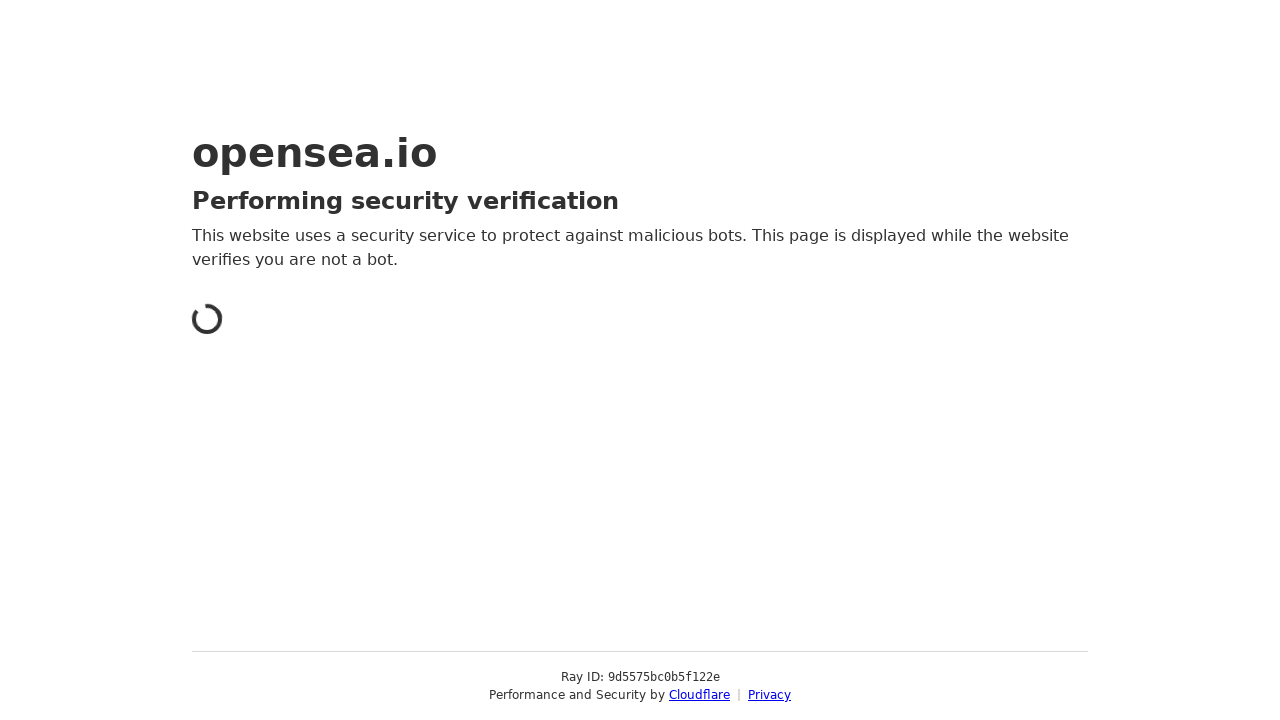

Waited for page DOM to be fully loaded
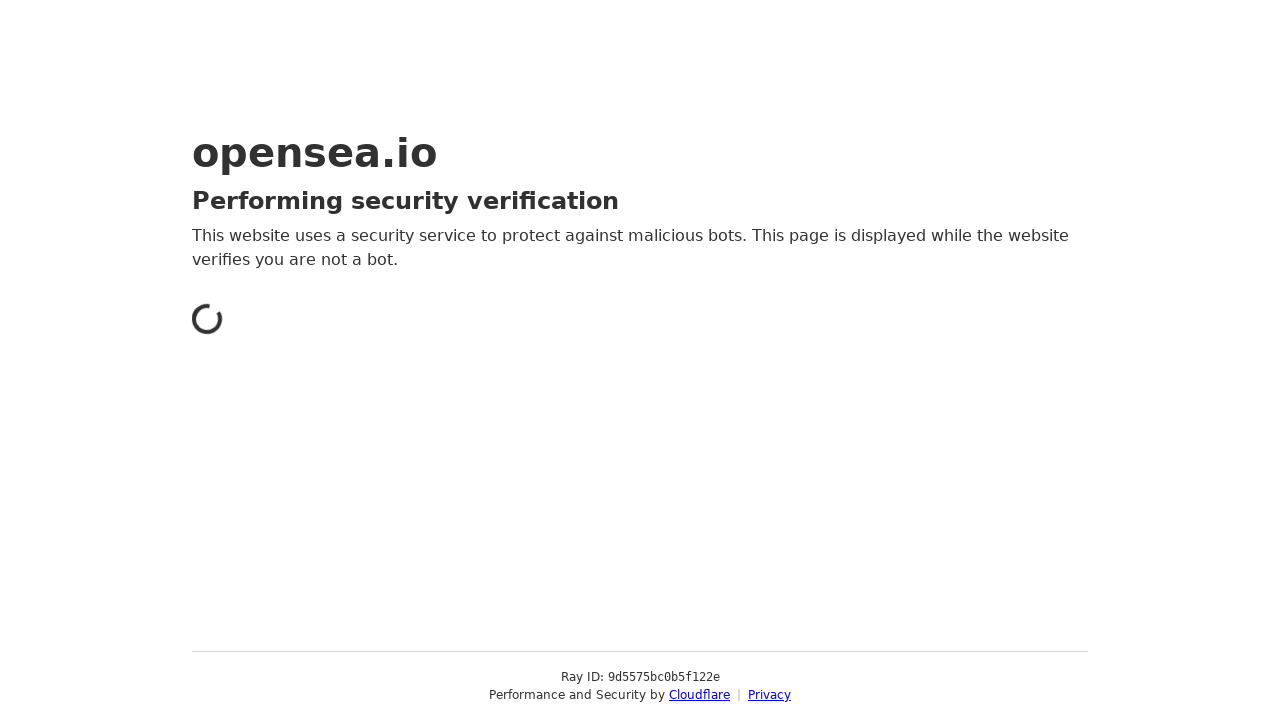

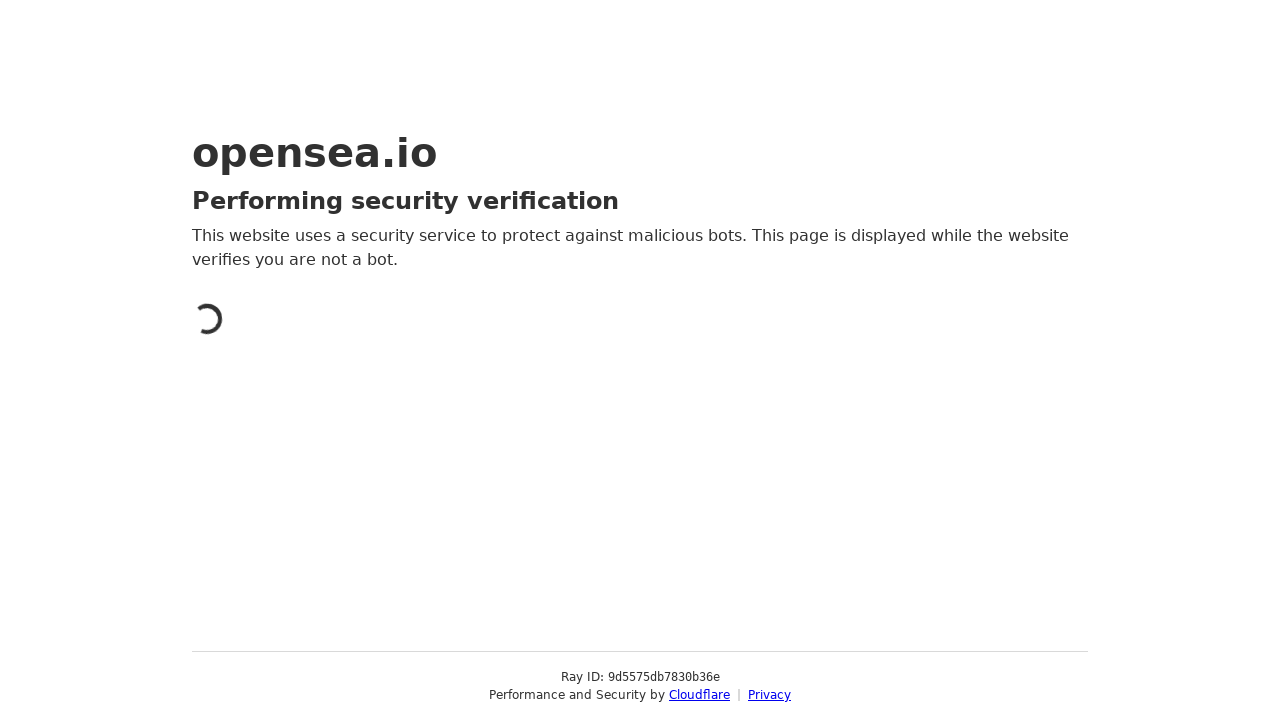